Tests JavaScript prompt alert handling by clicking a button that triggers a prompt dialog, accepting it with a custom input value

Starting URL: https://the-internet.herokuapp.com/javascript_alerts

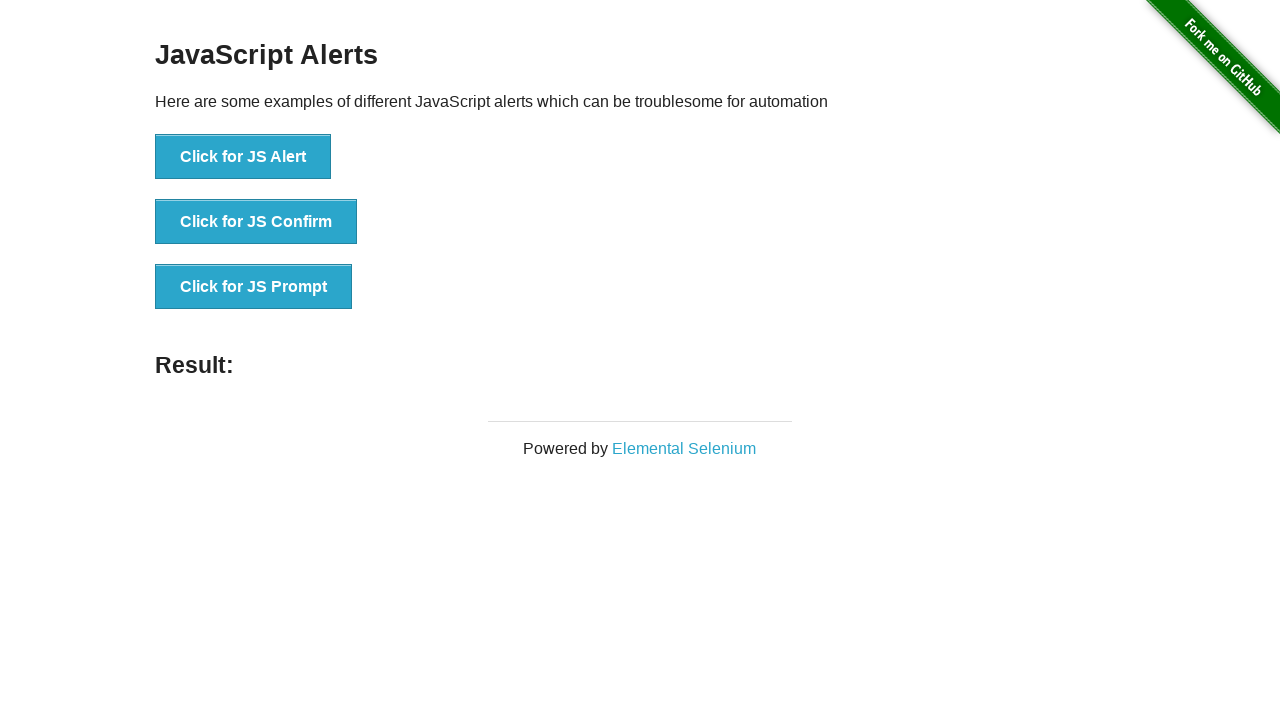

Registered dialog handler for prompt alerts
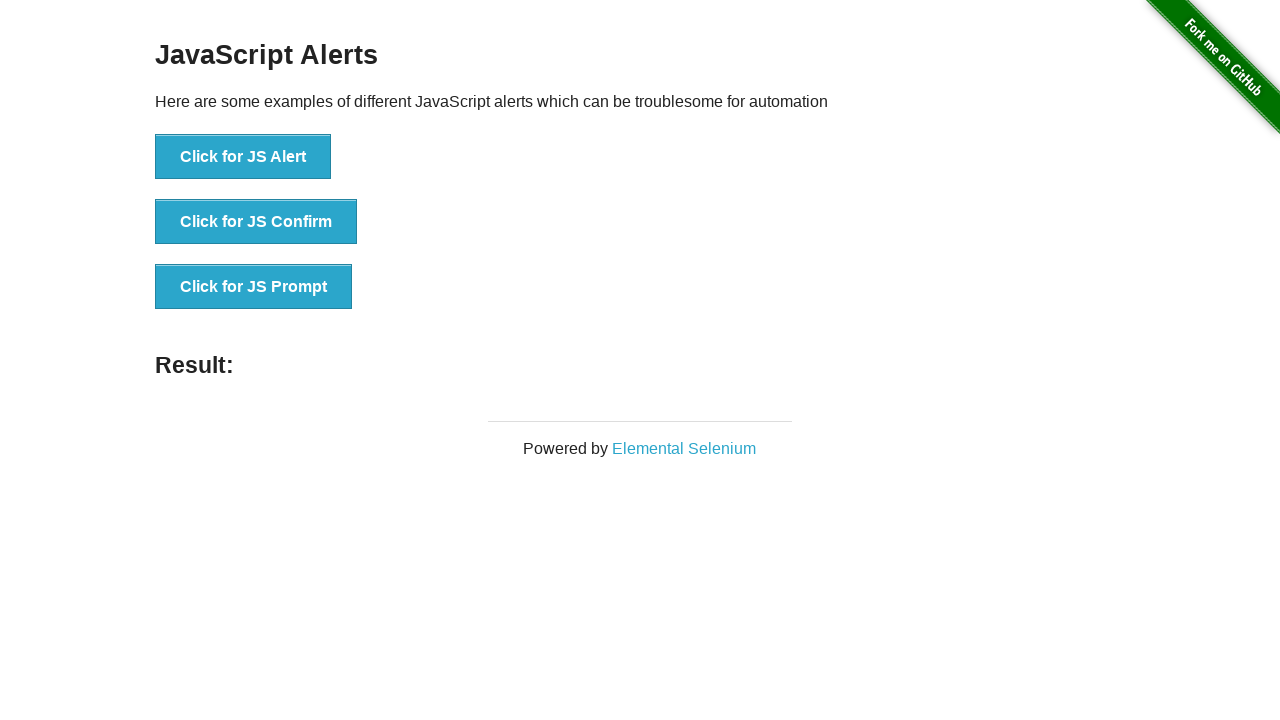

Clicked button to trigger JavaScript prompt dialog at (254, 287) on button[onclick='jsPrompt()']
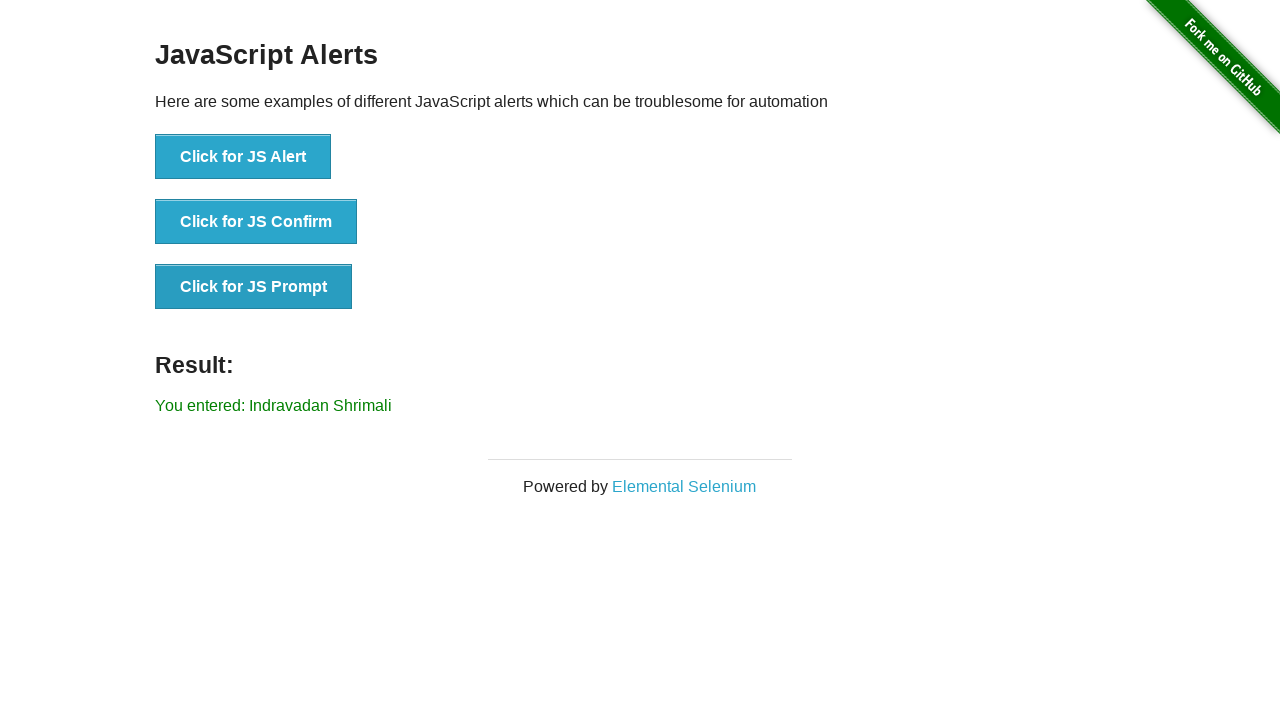

Waited for dialog to be handled and page to update
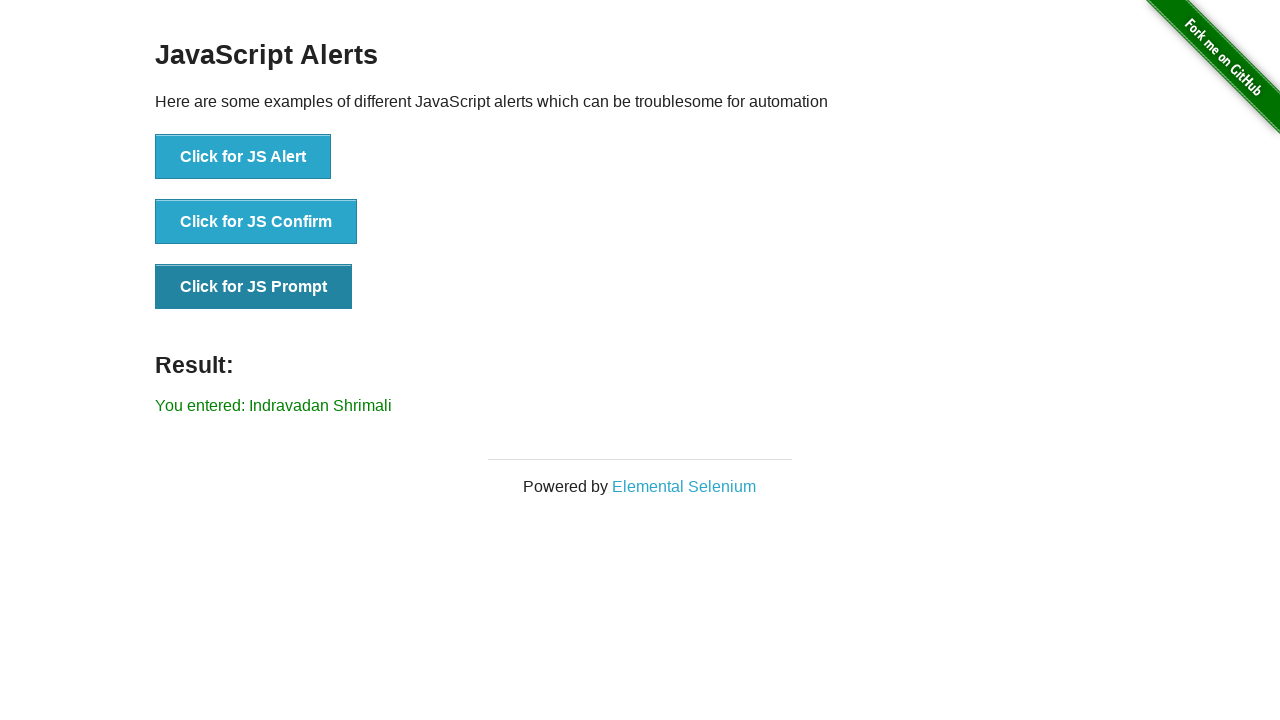

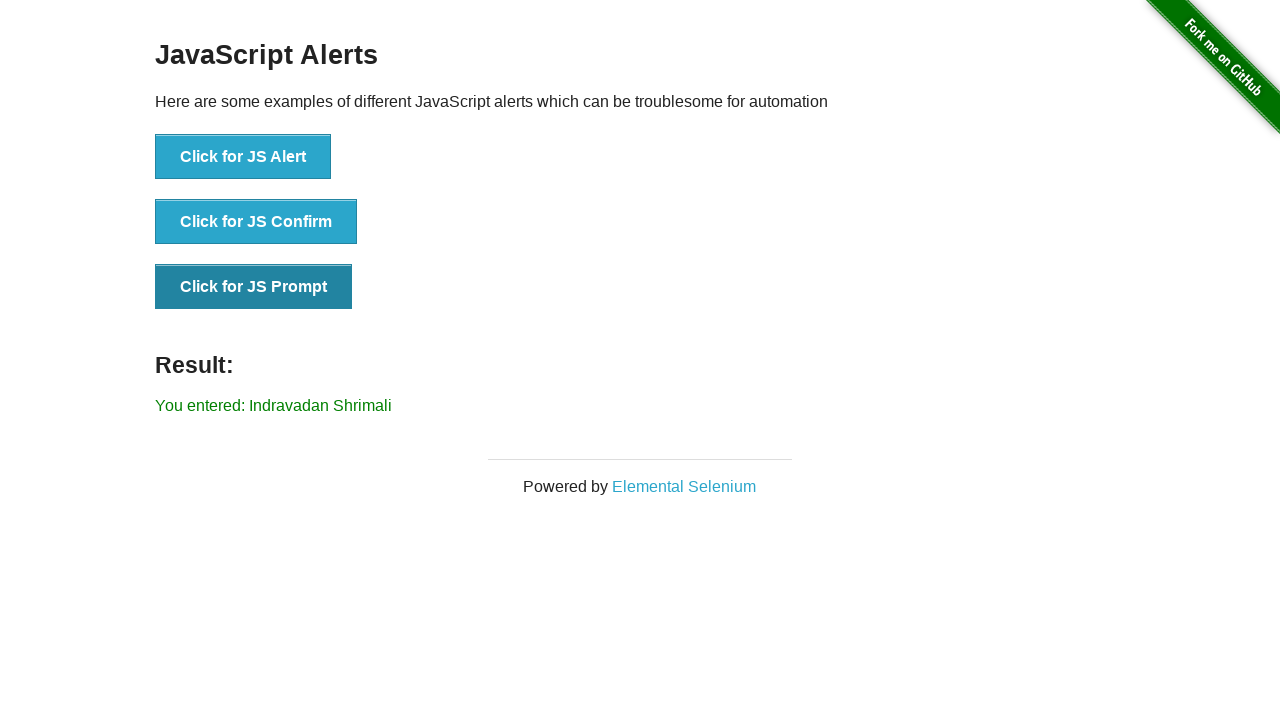